Navigates to Brazilian Central Bank's financial stability news page and searches for dates in specific elements

Starting URL: https://www.bcb.gov.br/estabilidadefinanceira/sicornoticias

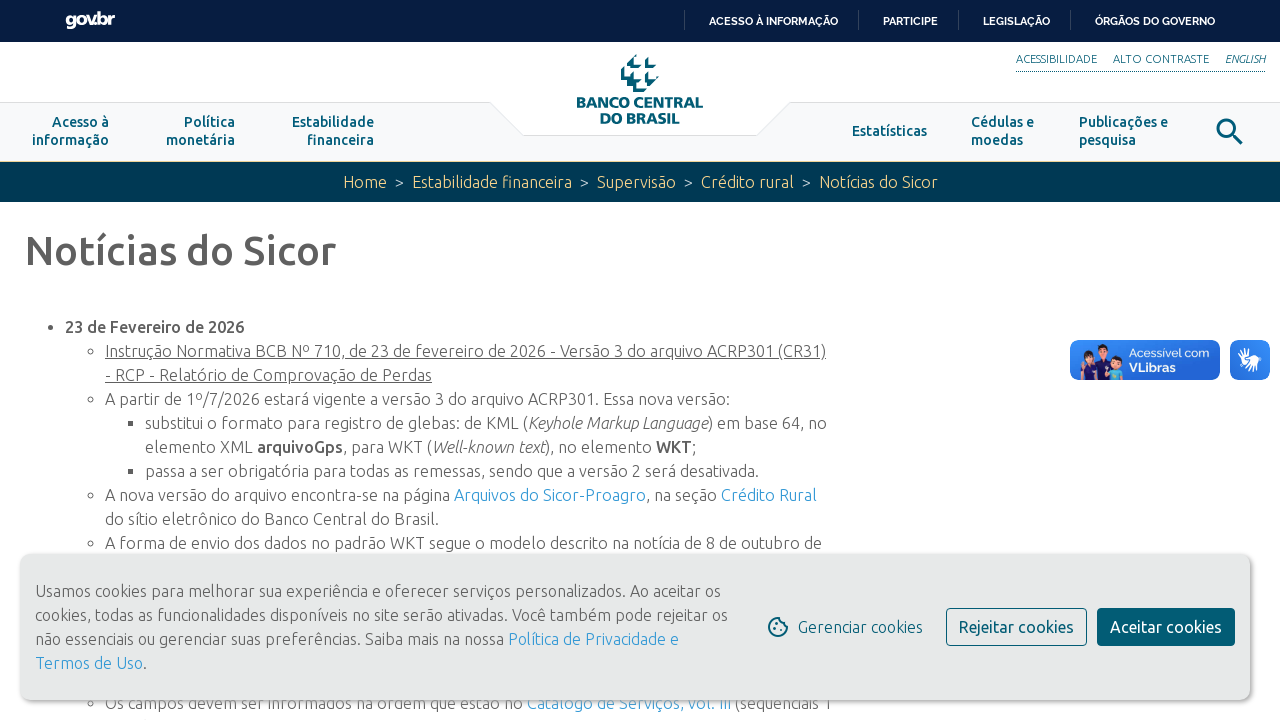

Waited for news content area to load on Brazilian Central Bank financial stability news page
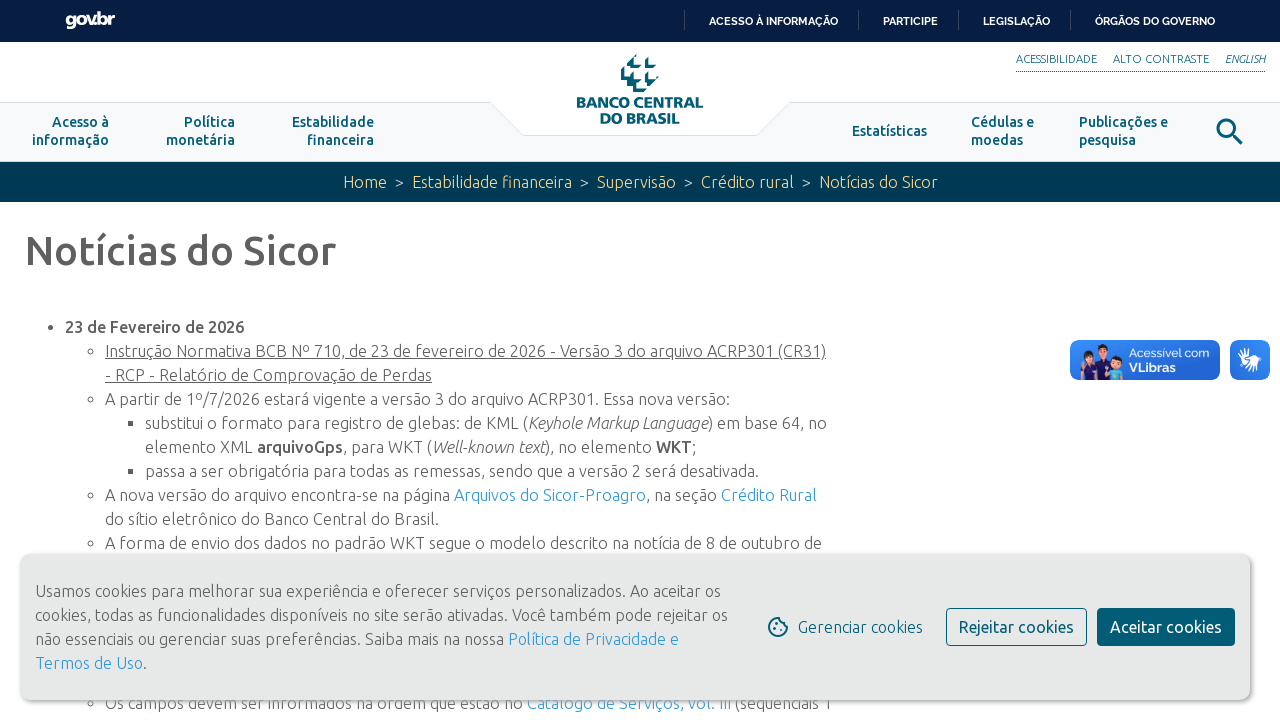

Located news items container element
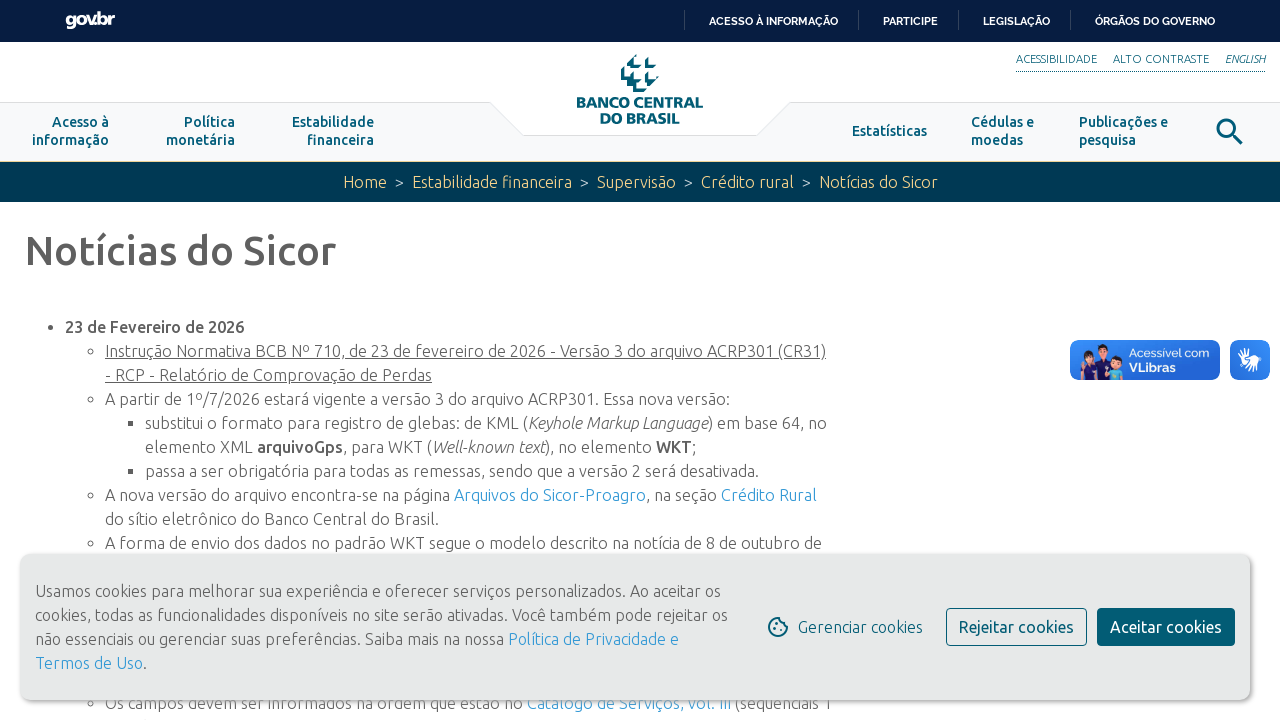

Retrieved text content from news items element to verify it loaded
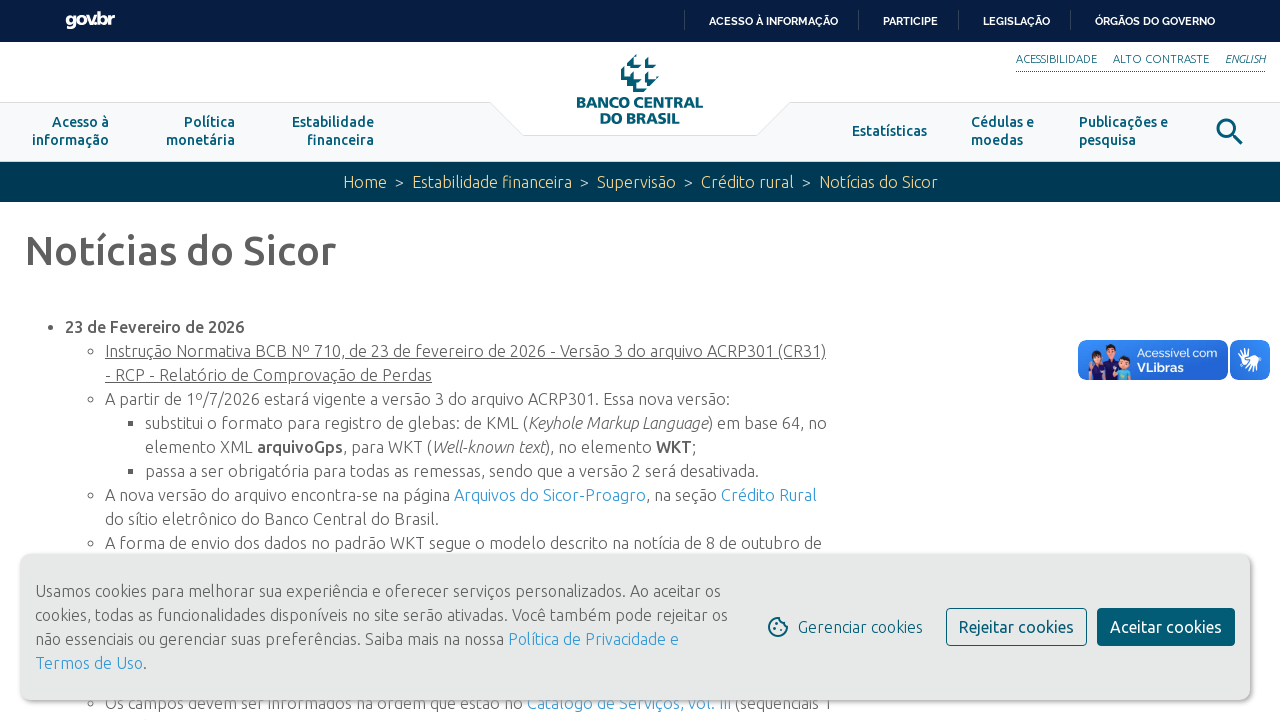

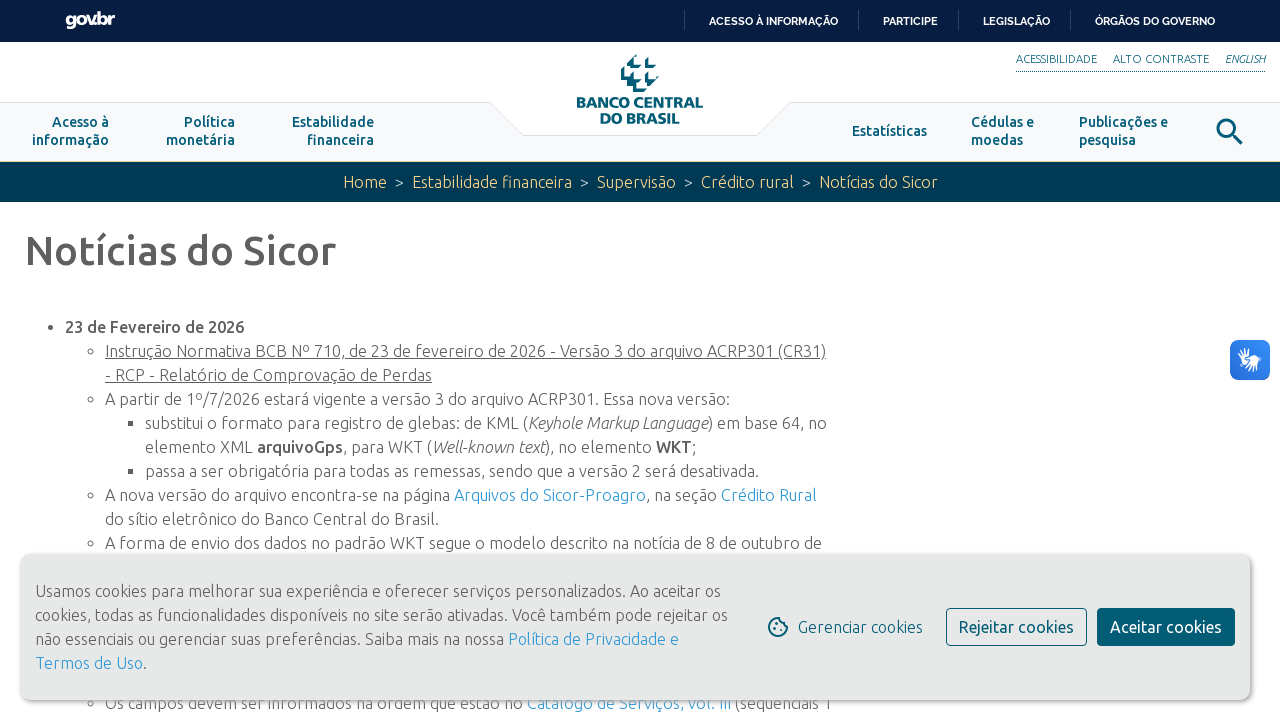